Tests clicking on a checkbox element on the SpiceJet website

Starting URL: https://www.spicejet.com/

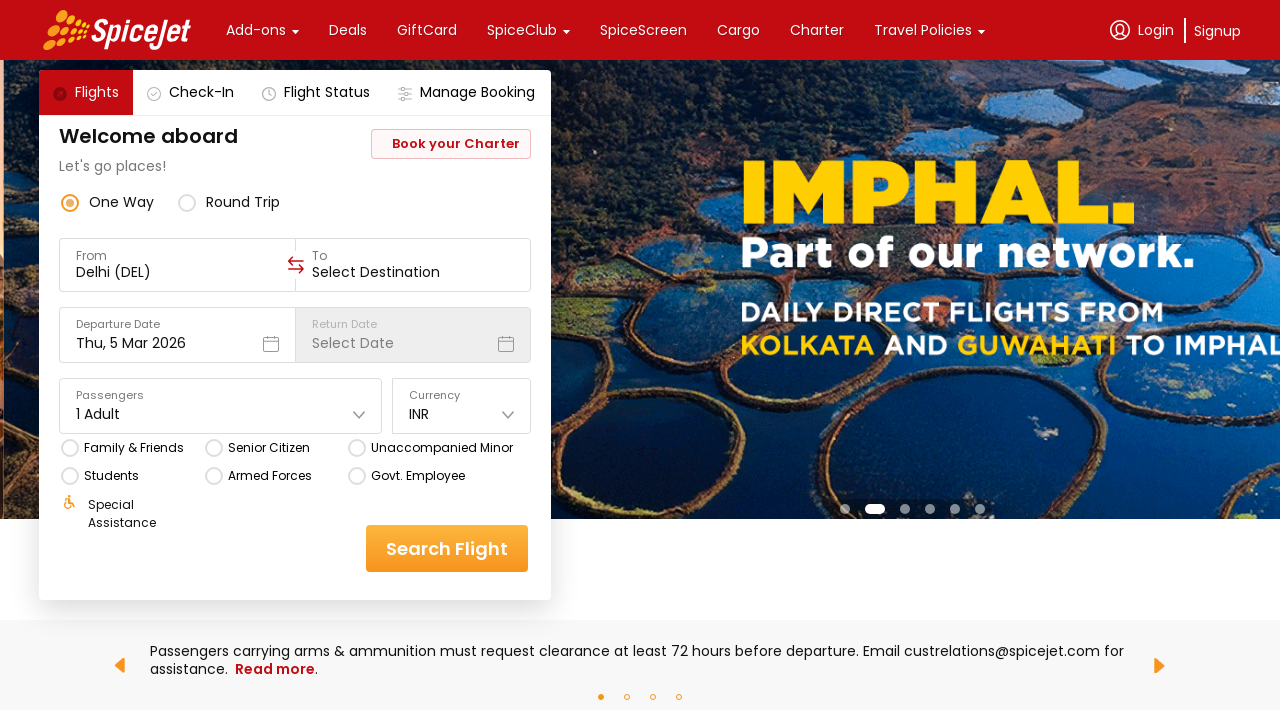

Clicked on checkbox element on SpiceJet website at (97, 92) on div[class*='r-1ozqkpa']
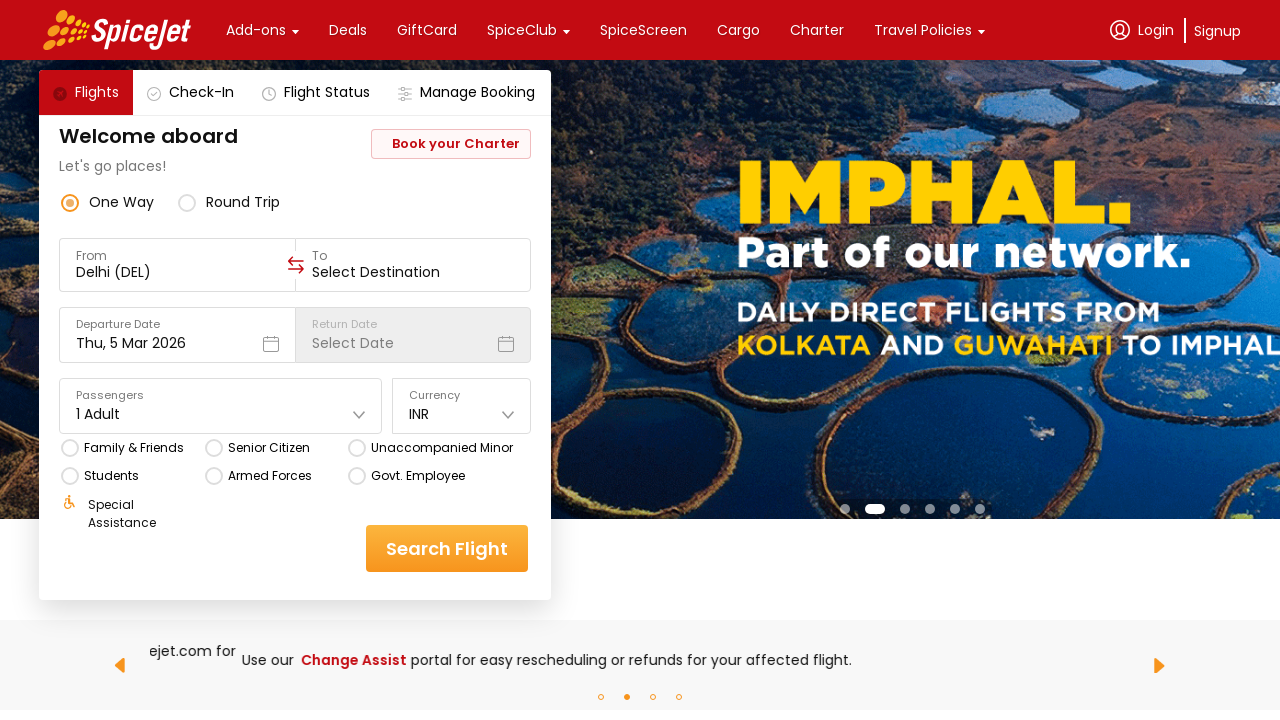

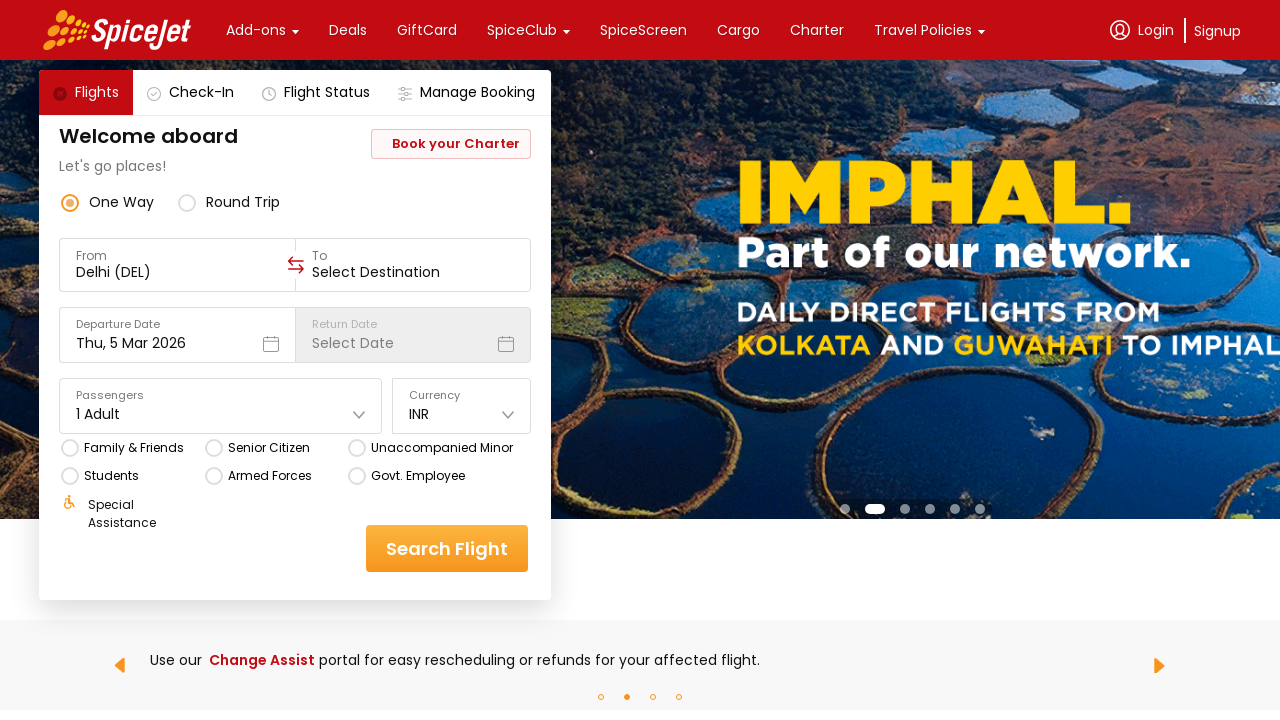